Tests right-click context menu functionality by performing a context click on a button element to trigger the context menu

Starting URL: http://swisnl.github.io/jQuery-contextMenu/demo.html

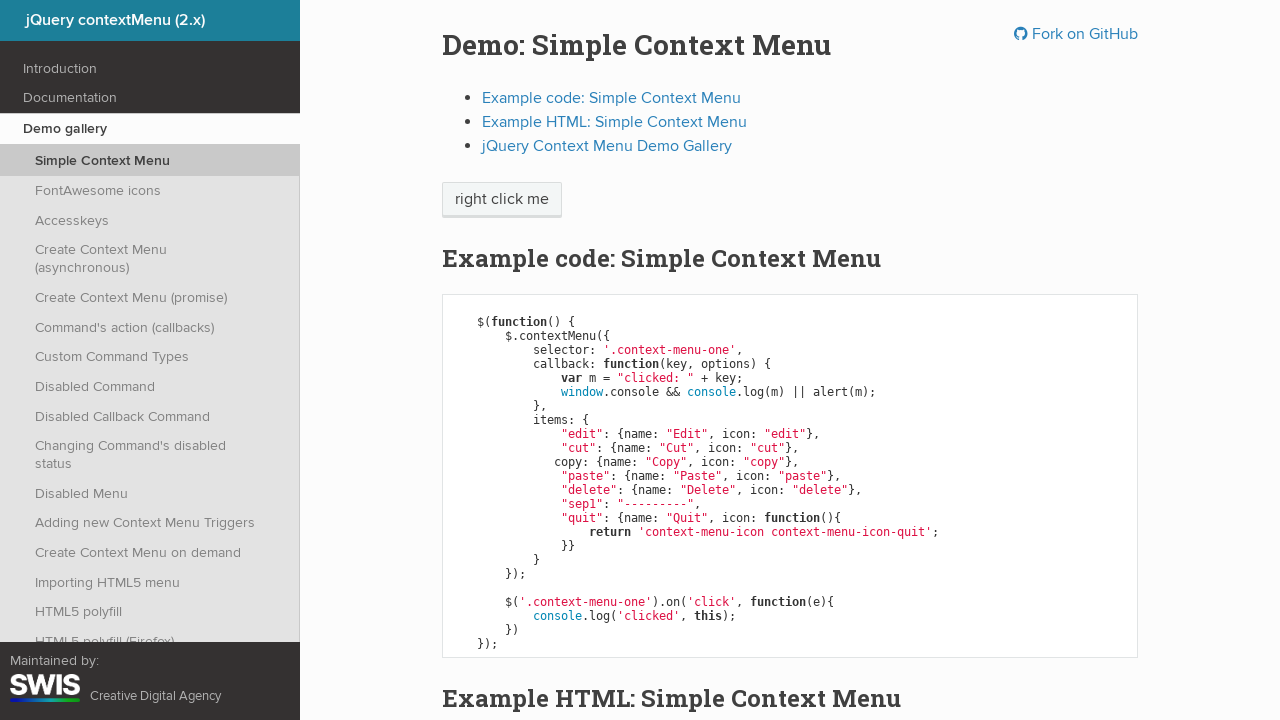

Set viewport size to 1920x1080
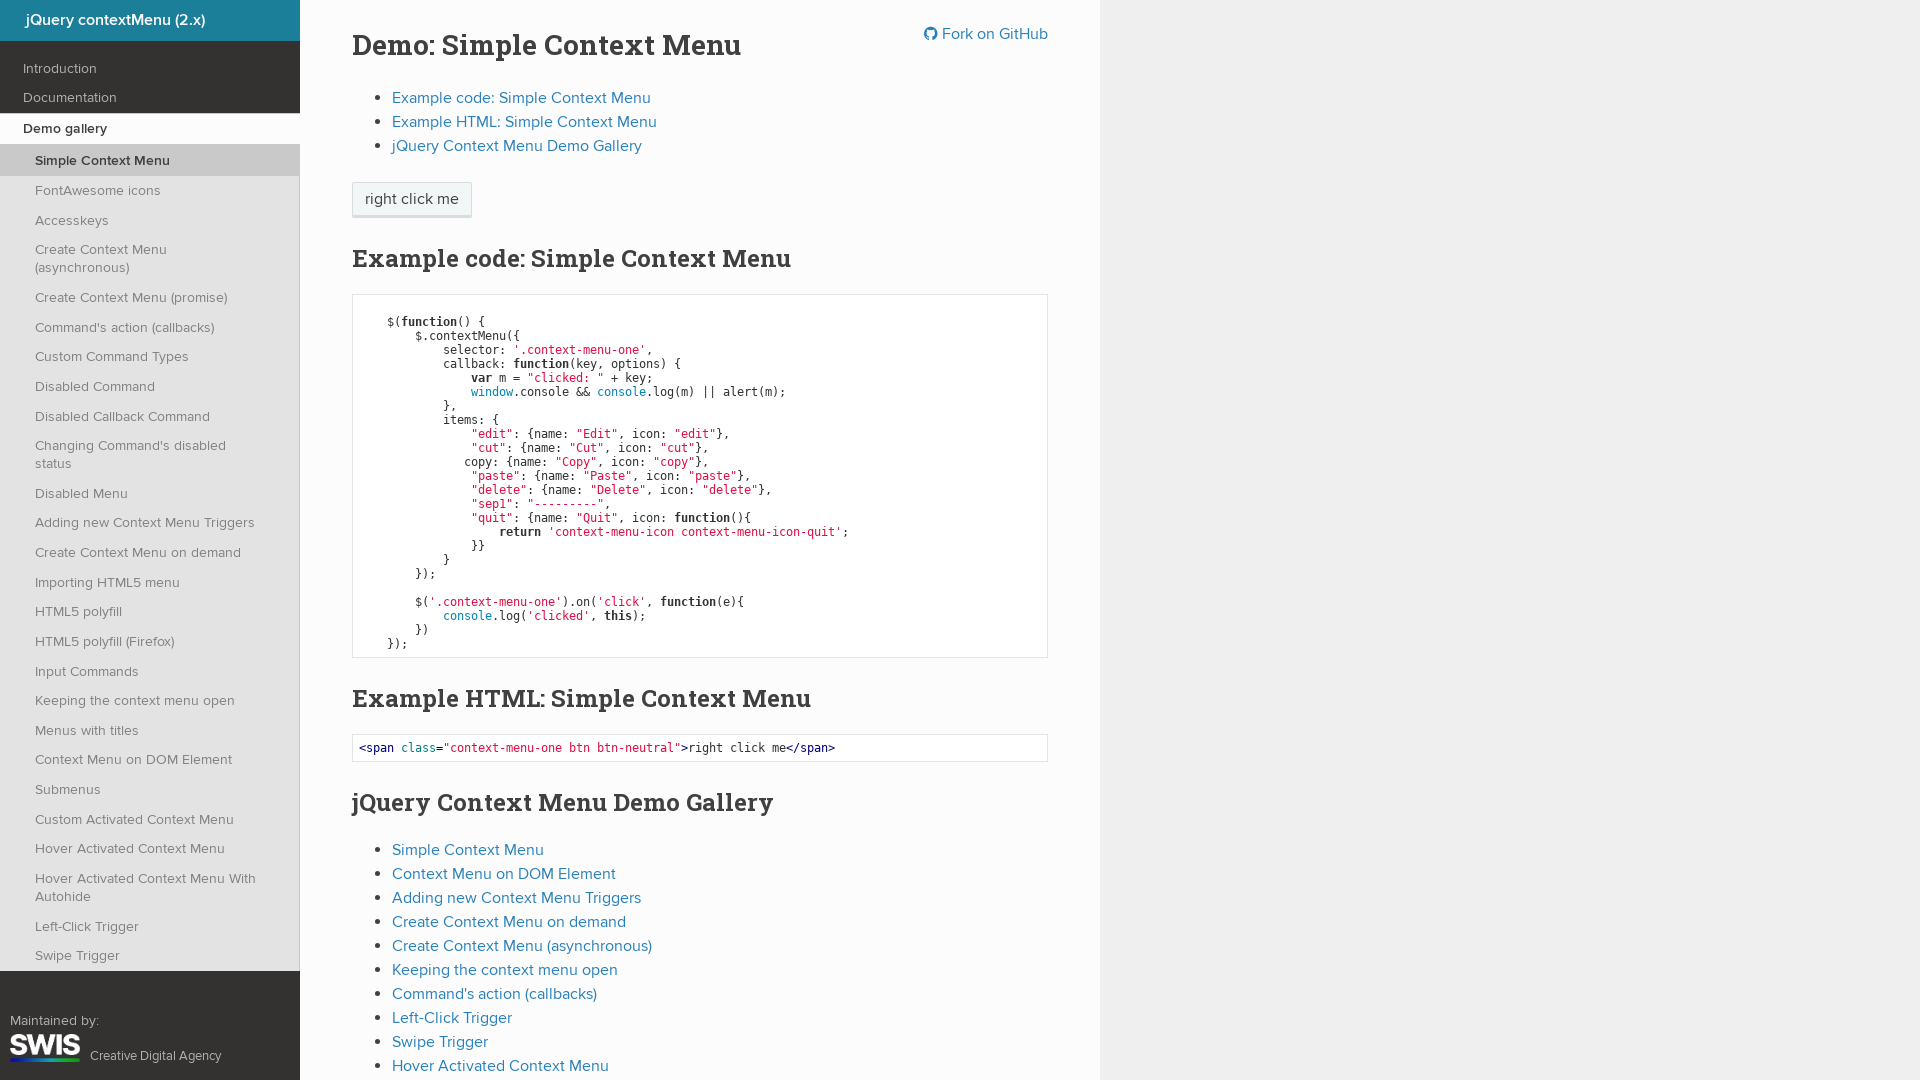

Performed right-click on context menu button at (412, 200) on span.context-menu-one.btn.btn-neutral
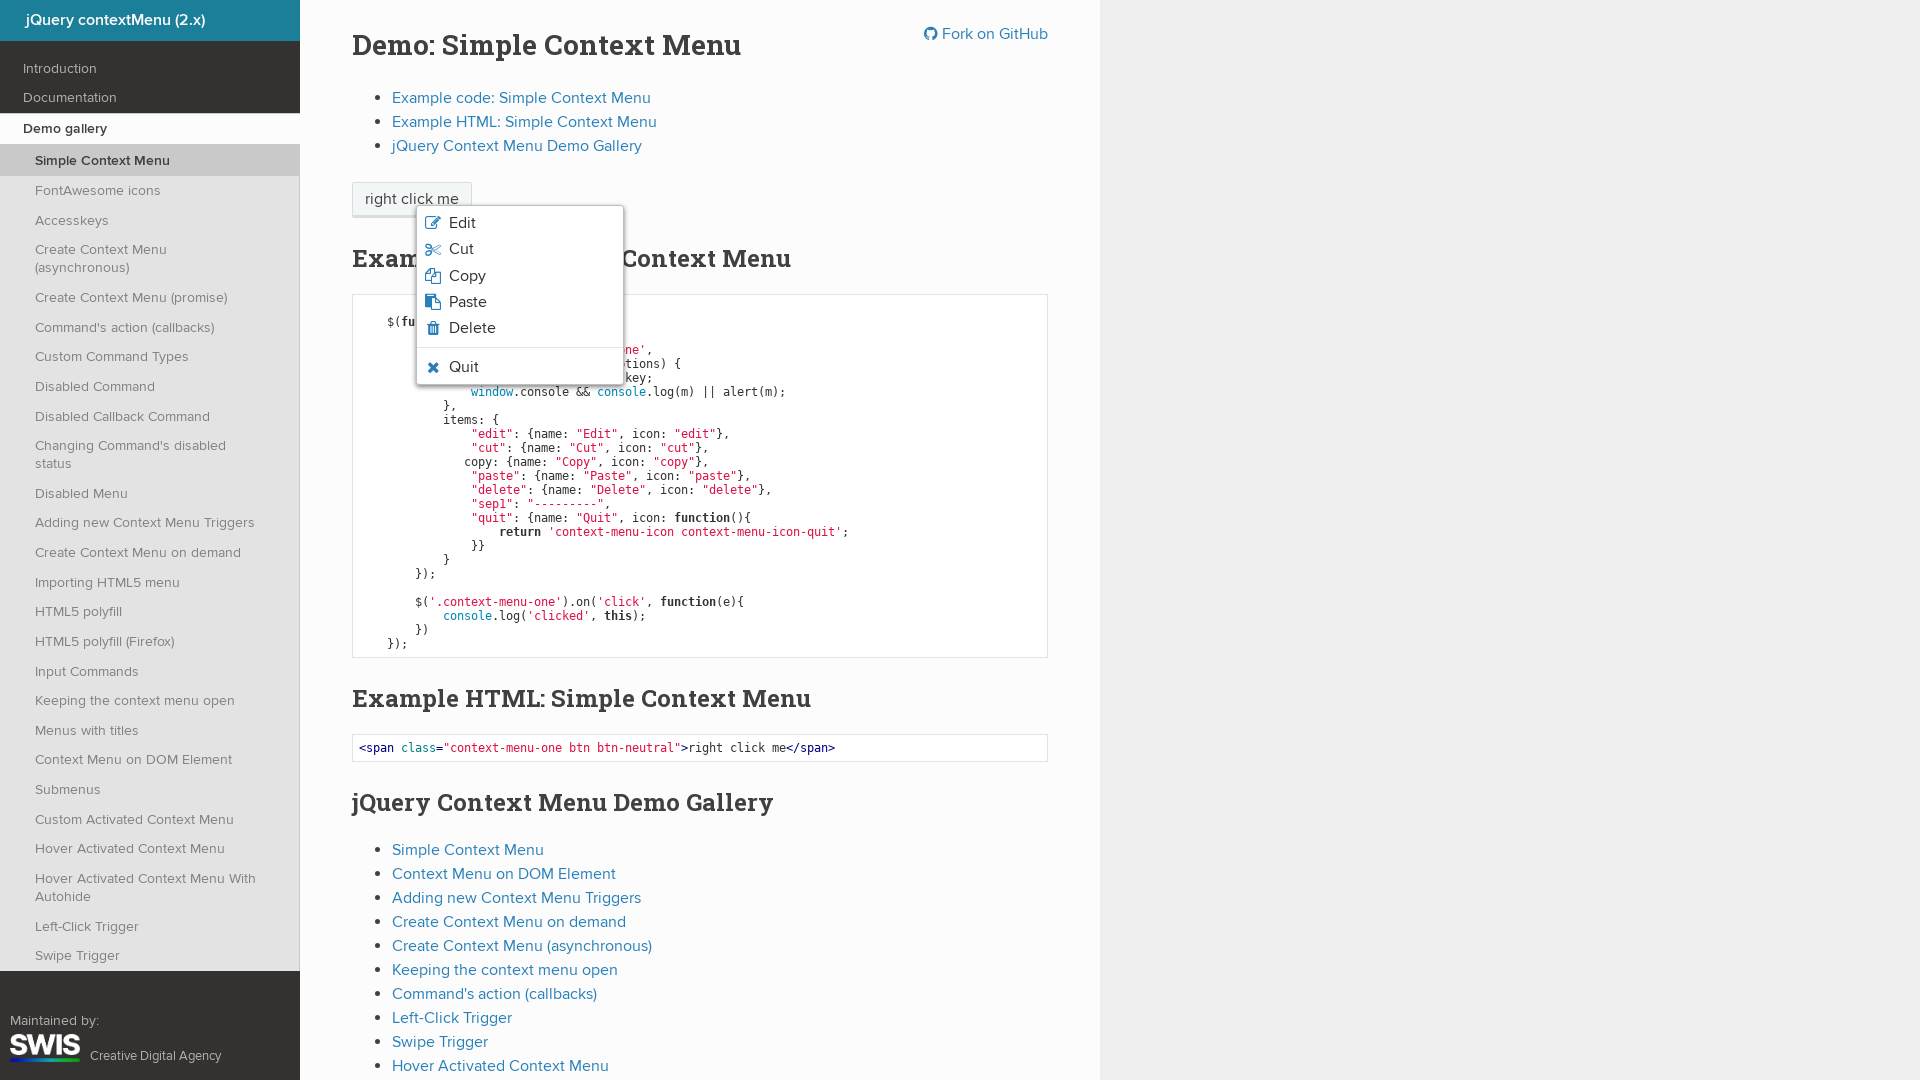

Context menu appeared
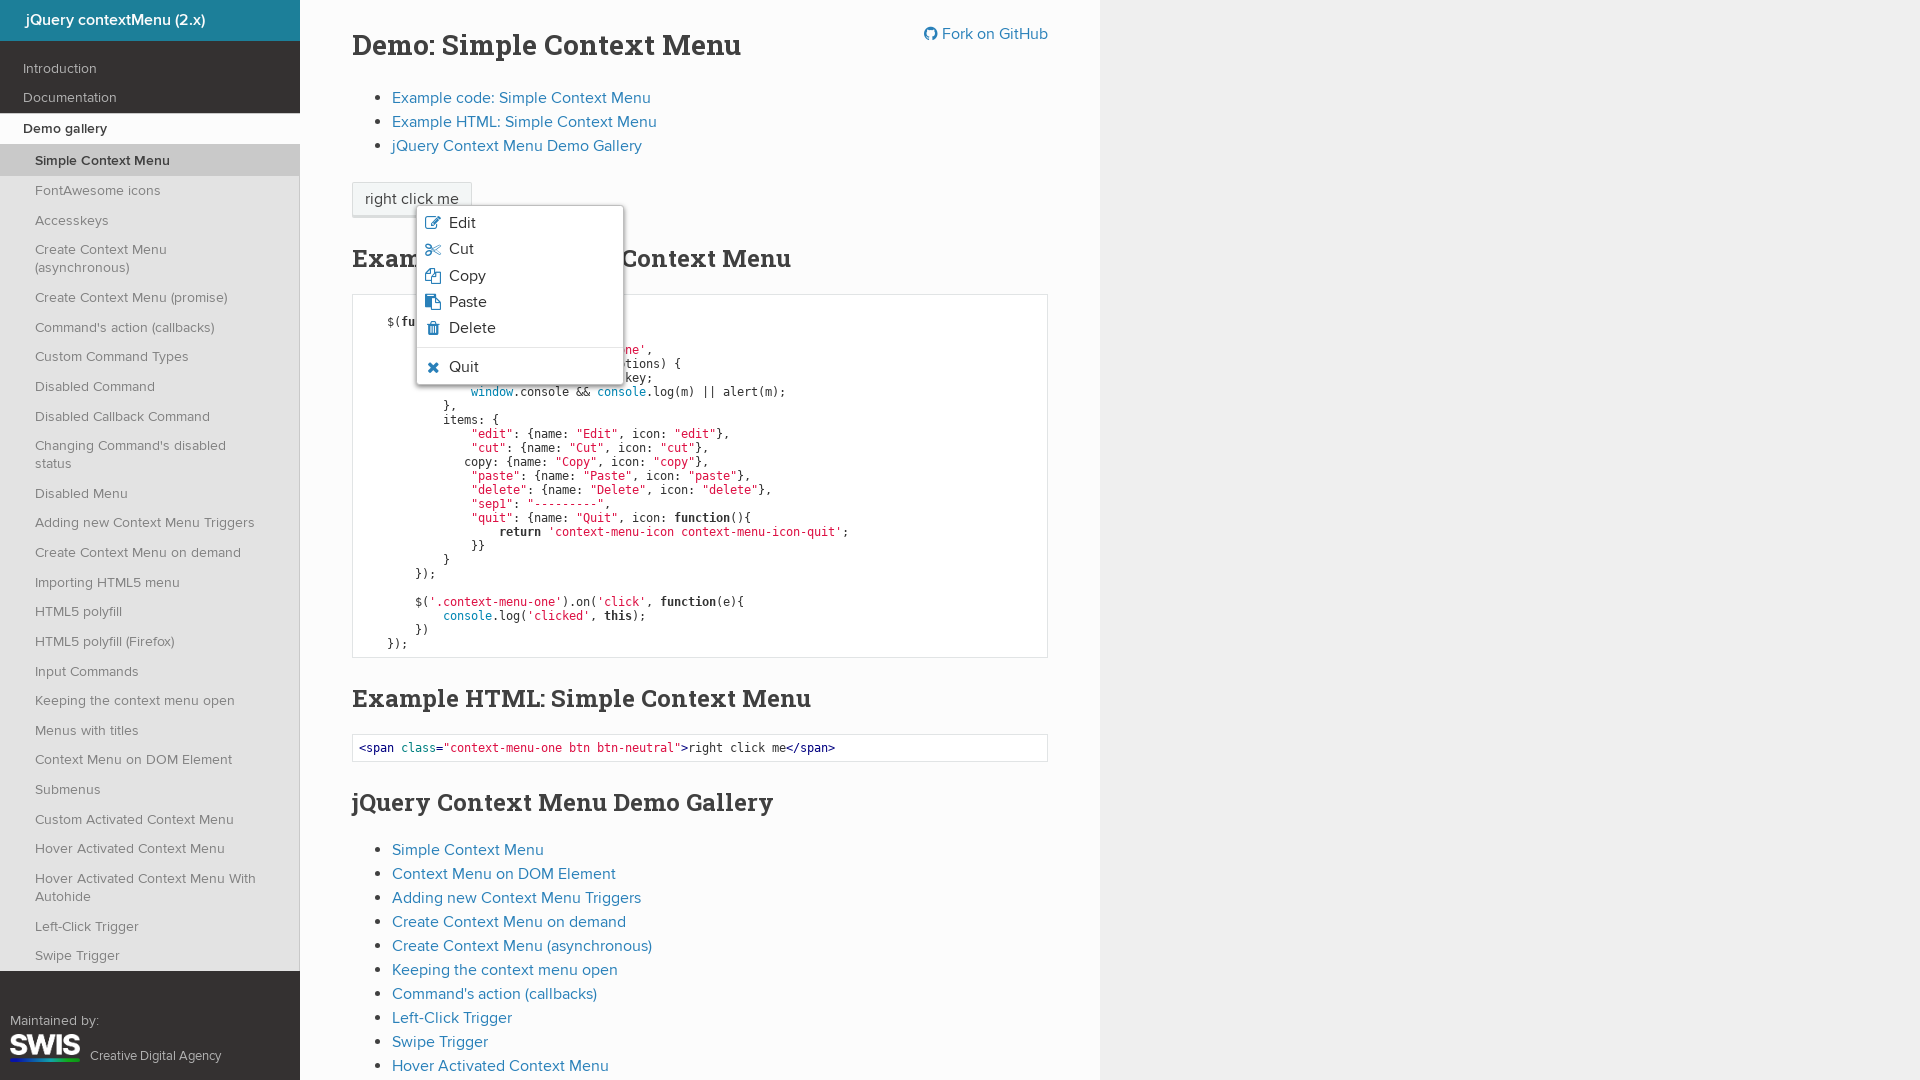

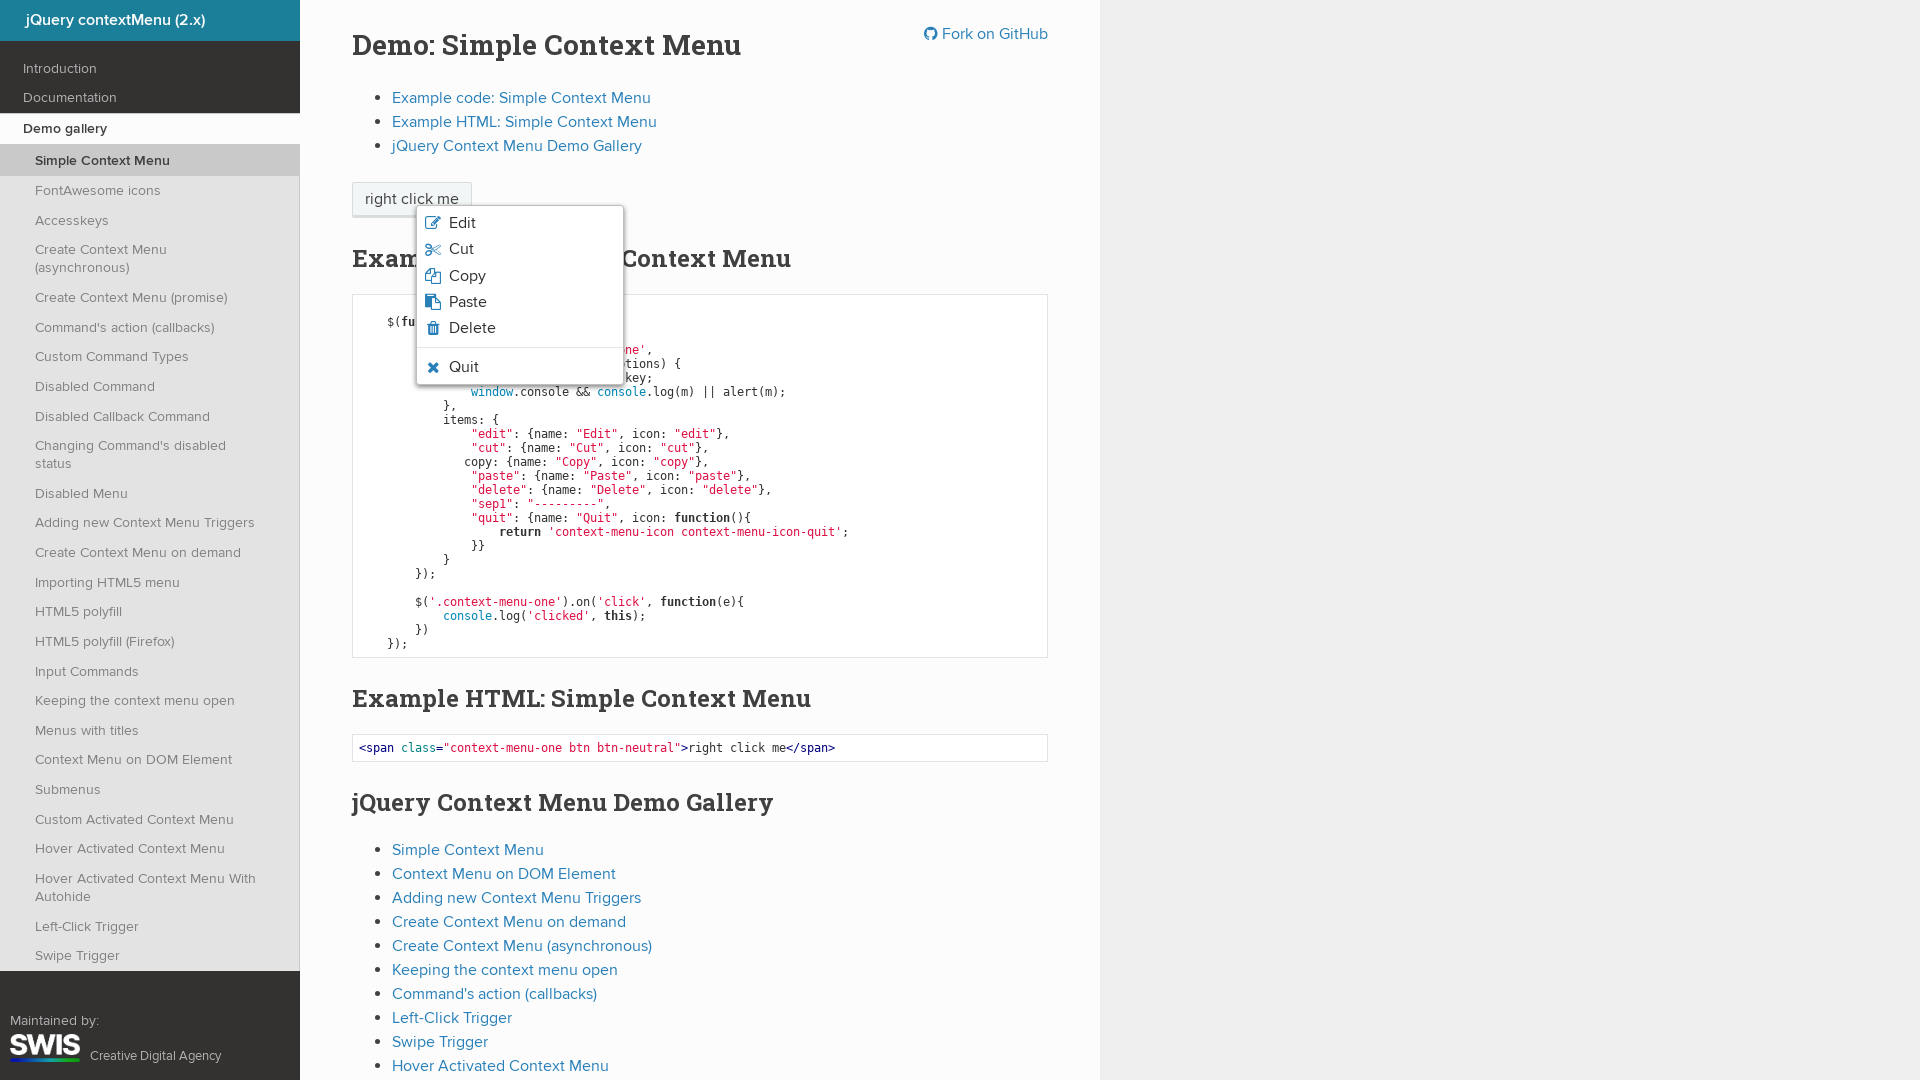